Tests the date picker functionality on RedBus by clicking the departure date calendar and selecting the 30th day of the month.

Starting URL: https://www.redbus.com/

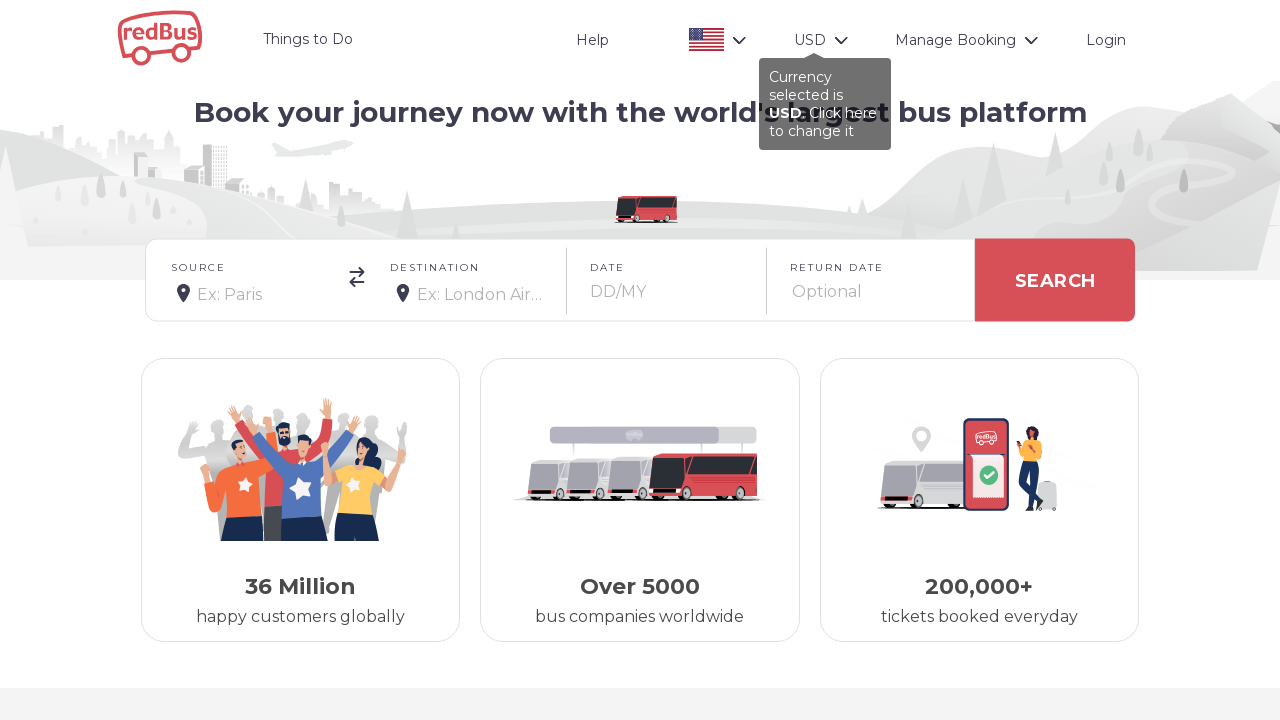

Clicked departure date calendar input to open date picker at (669, 292) on input#onward_cal
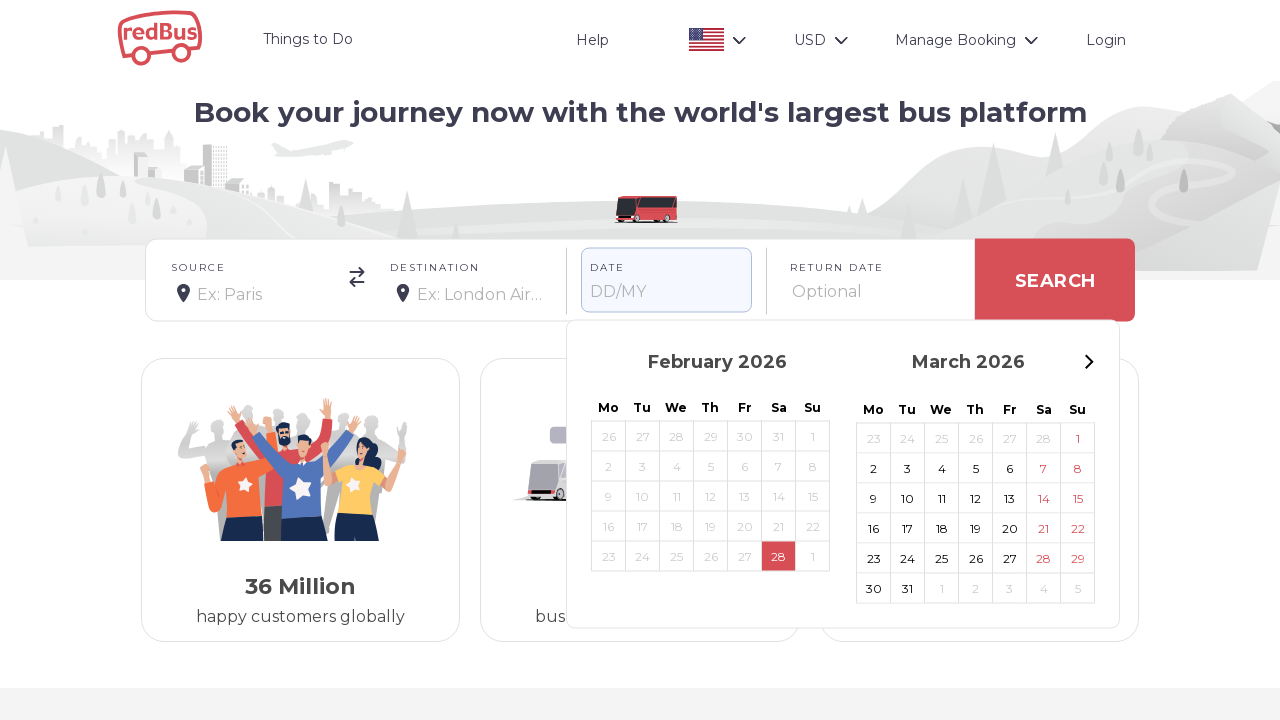

Date picker appeared with calendar days loaded
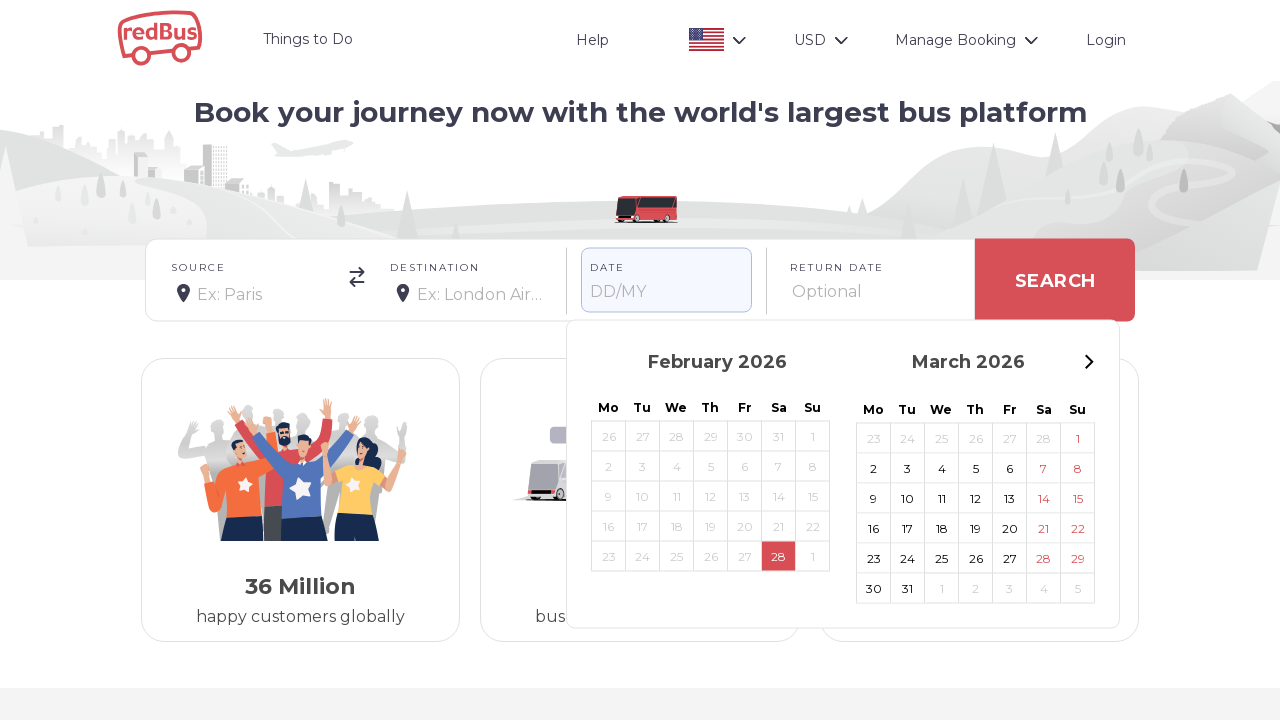

Selected the 30th day of the month from the date picker at (874, 588) on (//span[text()='30'])[2]
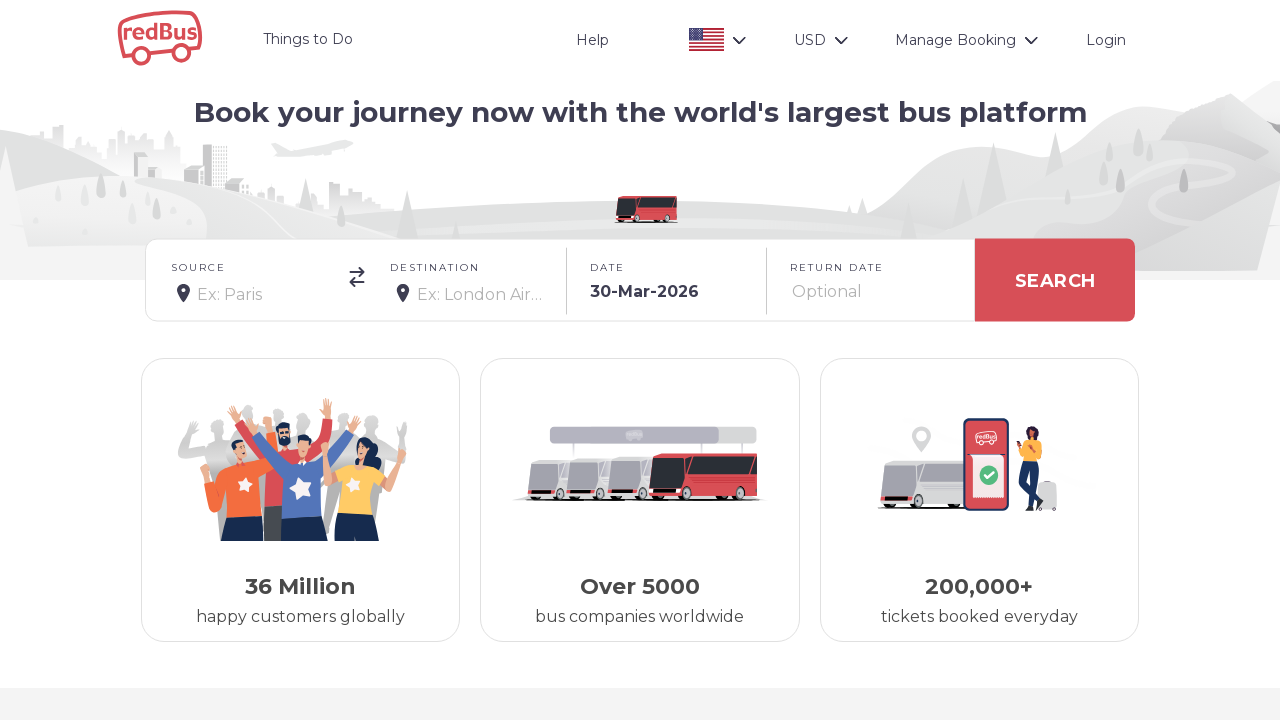

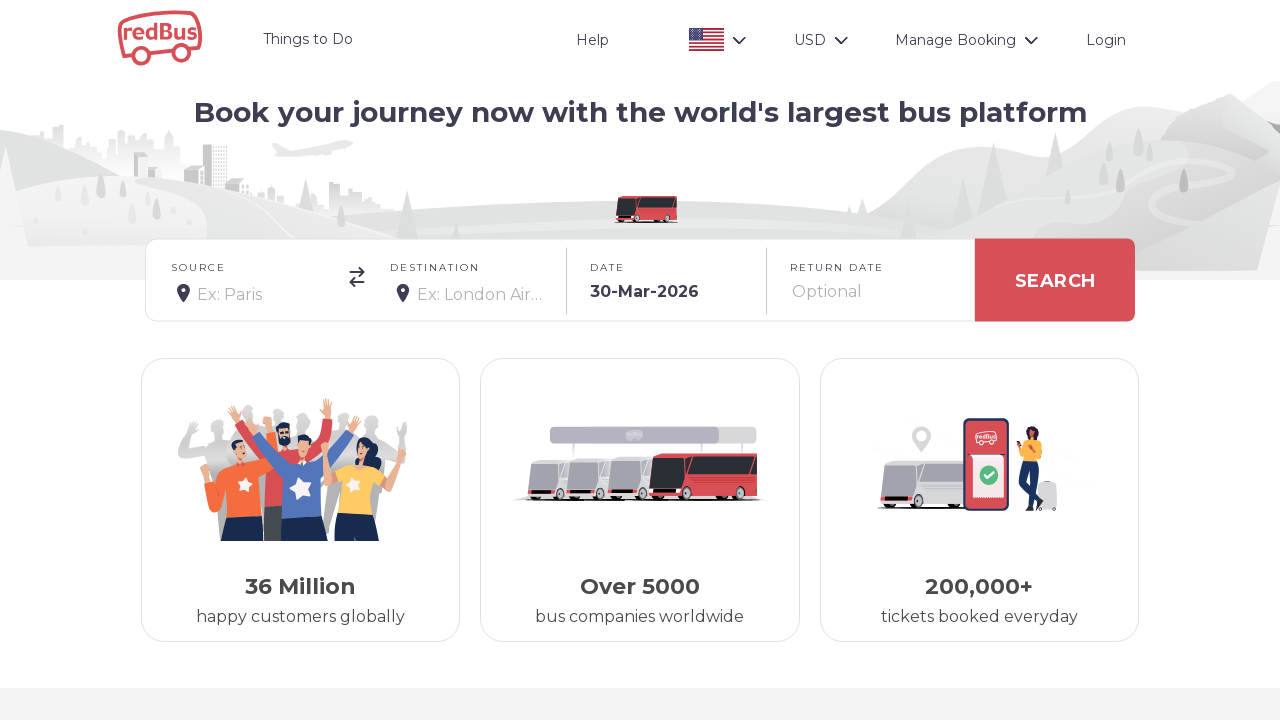